Tests autocomplete/auto-suggestion functionality by typing a partial country name and selecting a matching option from the dropdown suggestions

Starting URL: https://rahulshettyacademy.com/AutomationPractice/

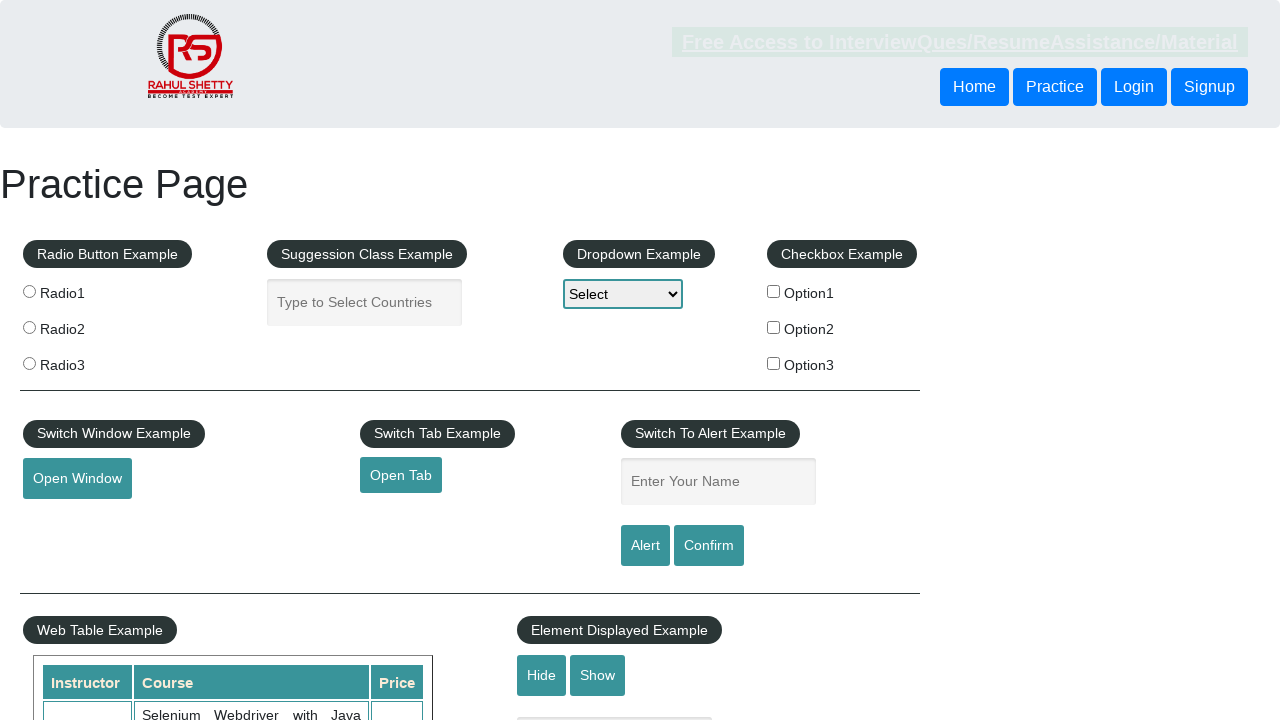

Filled autocomplete field with 'ind' to trigger suggestions on #autocomplete
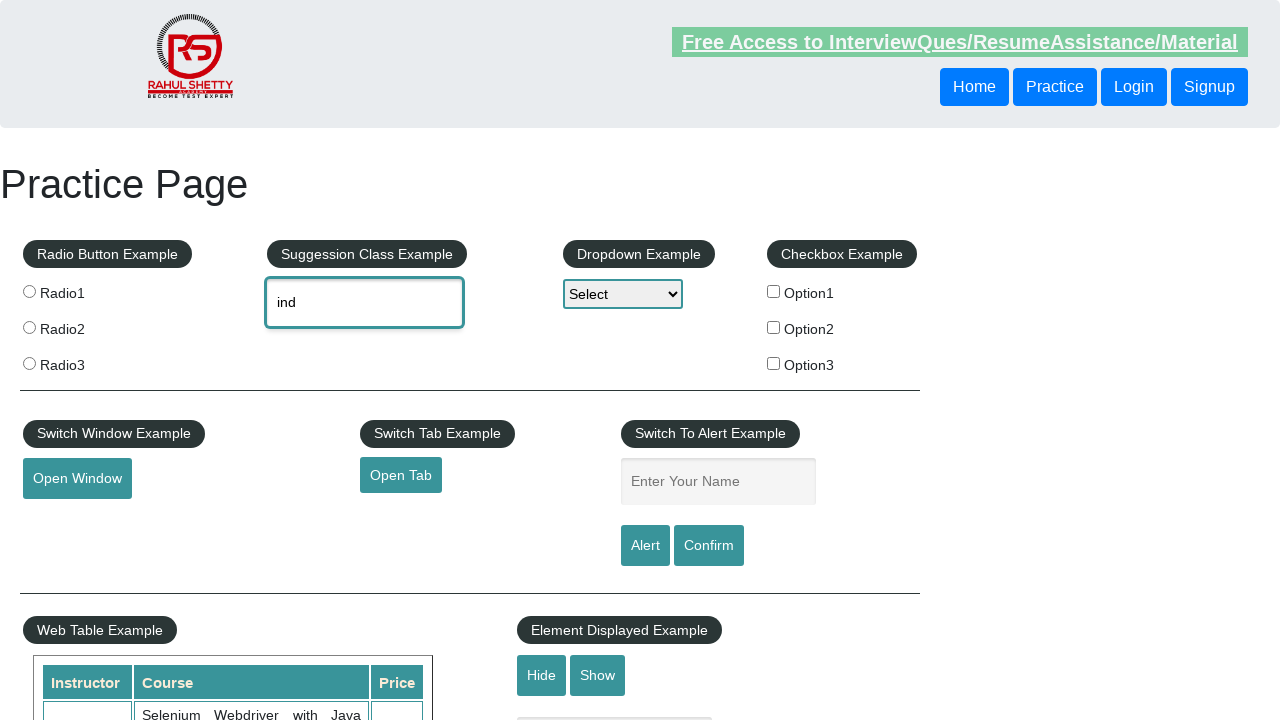

Autocomplete suggestions dropdown appeared
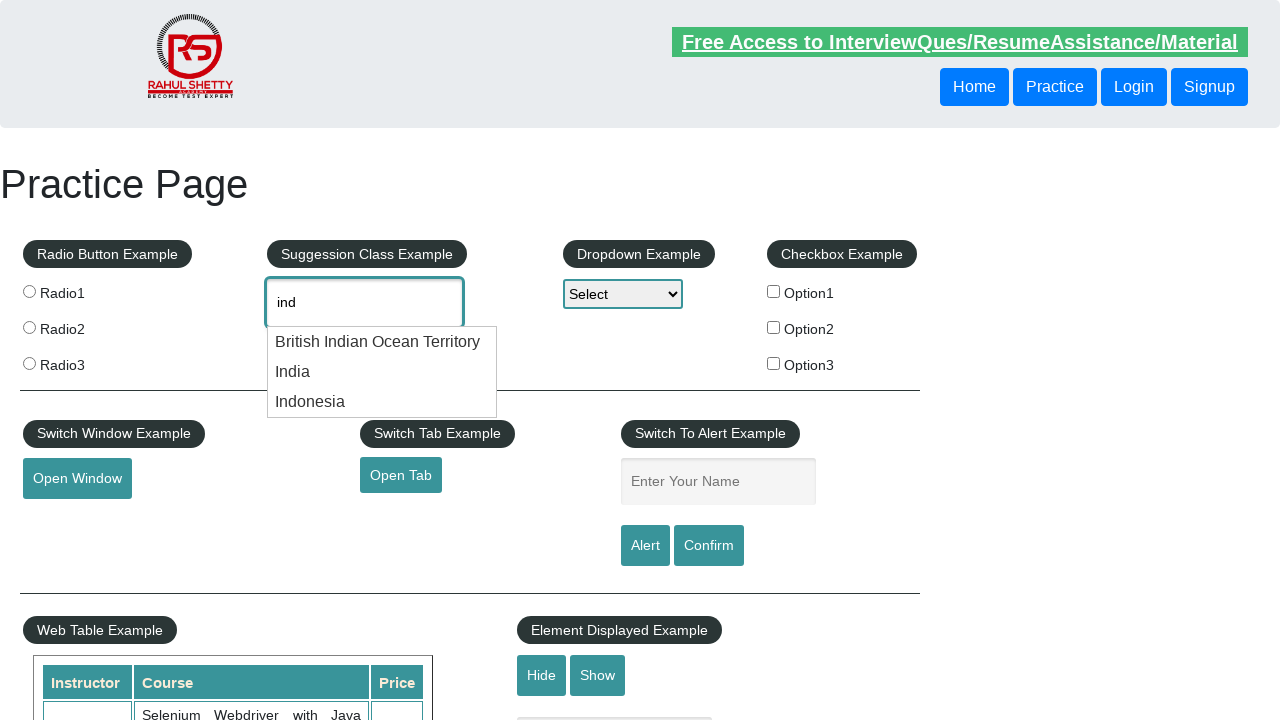

Found 3 suggestion options in dropdown
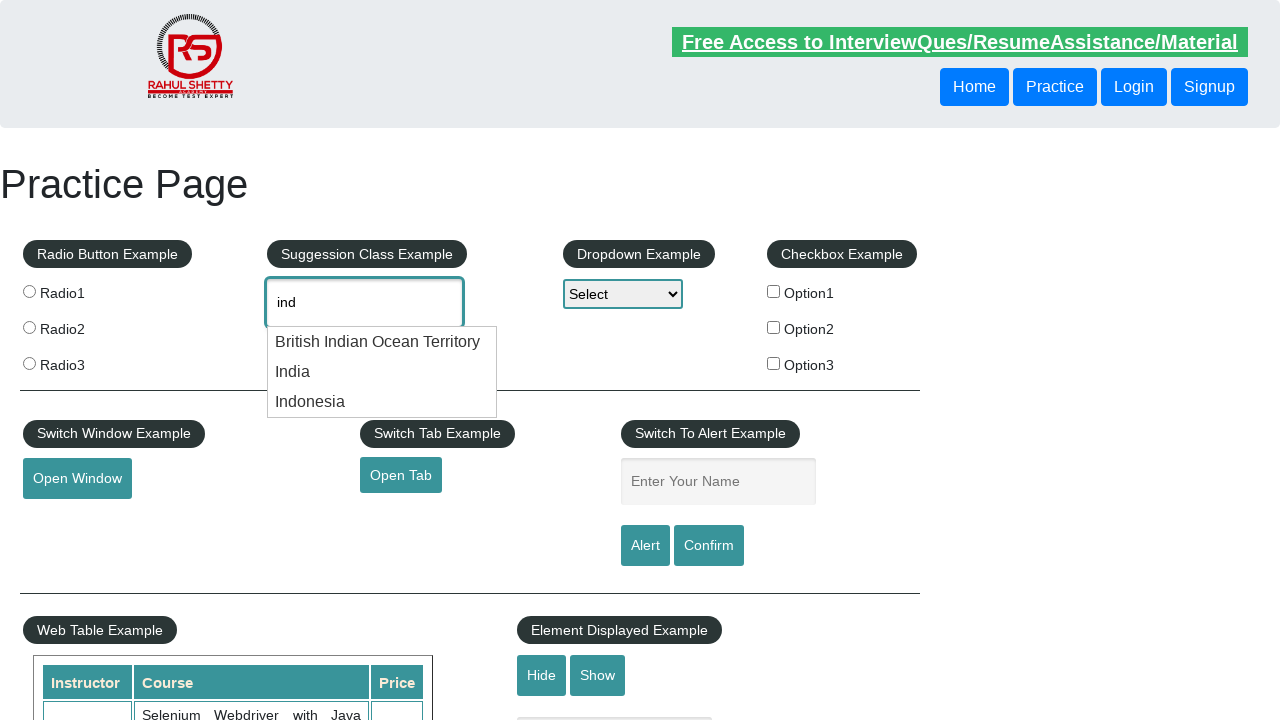

Selected 'India' from autocomplete suggestions at (382, 372) on xpath=//ul/li/div >> nth=1
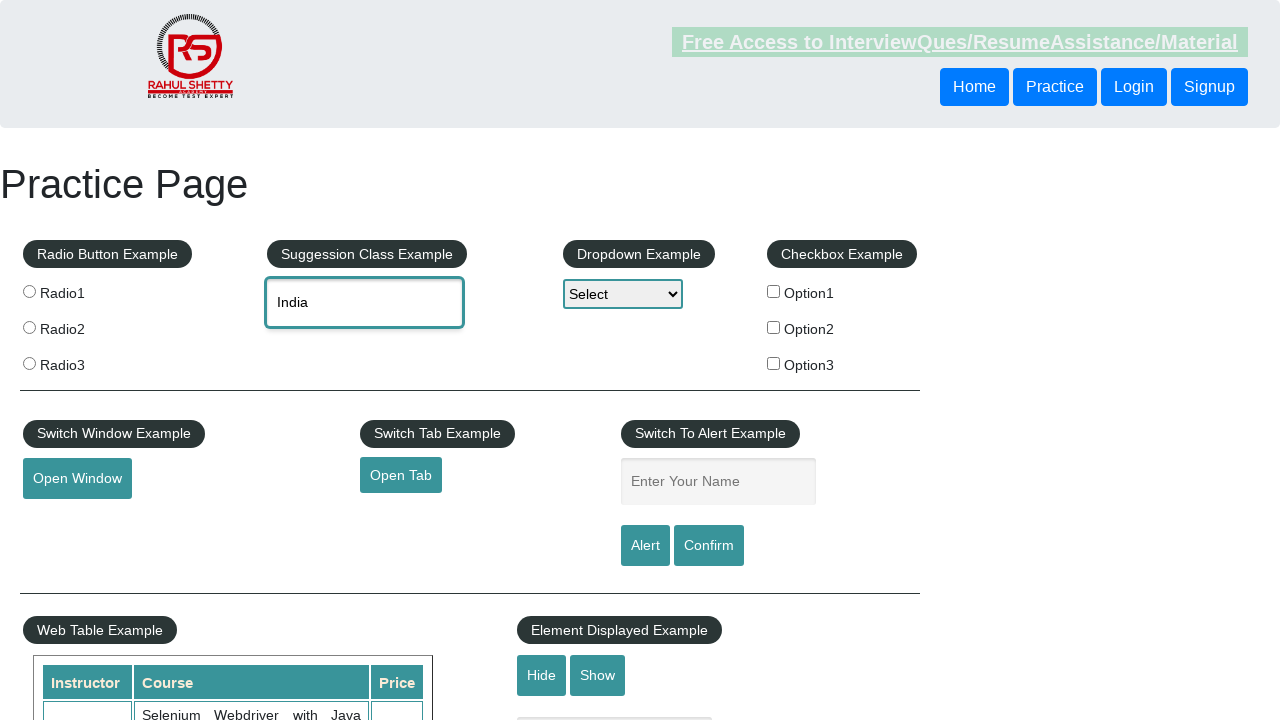

Verified selected value: 'India'
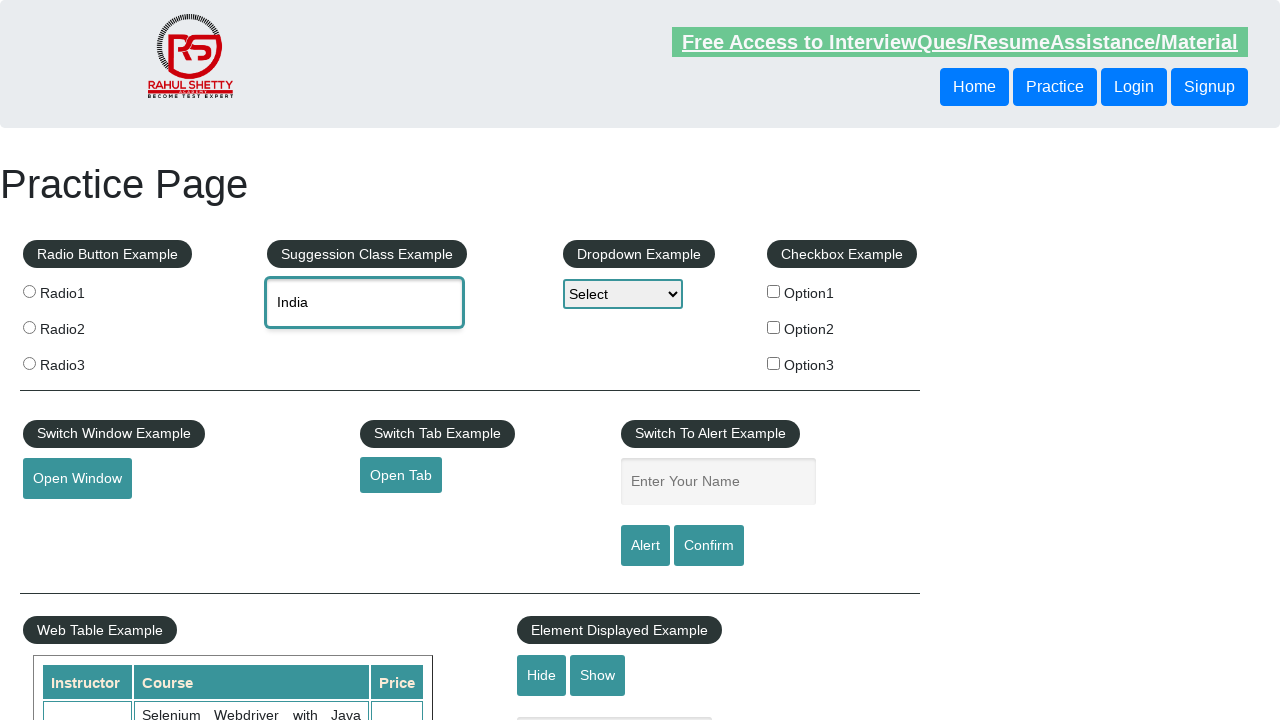

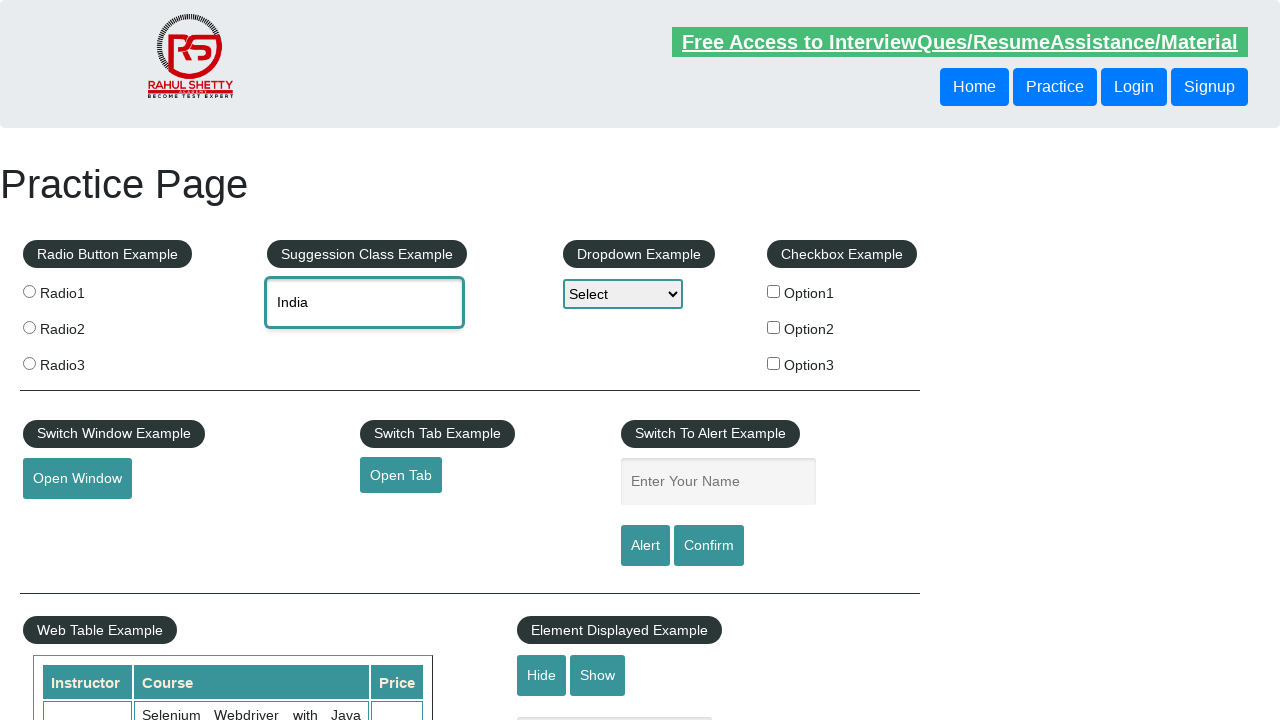